Tests a text box form by filling in username, email, current address, and permanent address fields, then submitting the form

Starting URL: https://demoqa.com/text-box

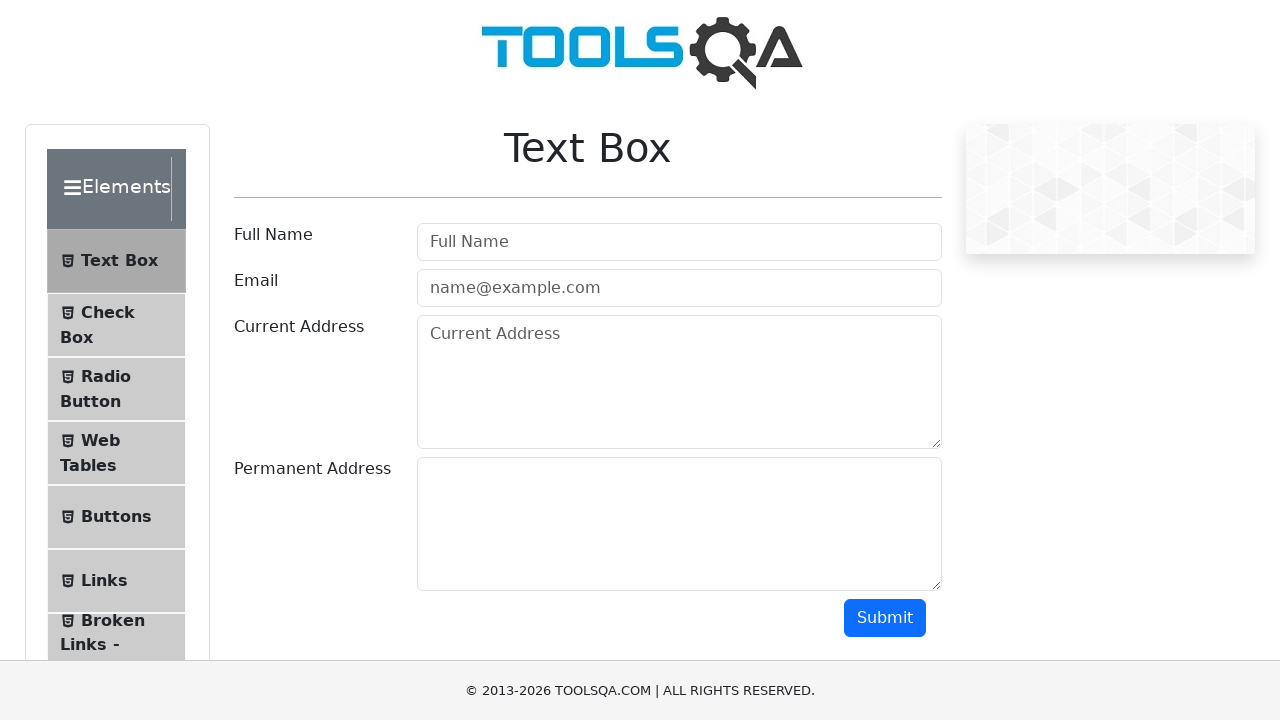

Filled username field with 'John' on #userName
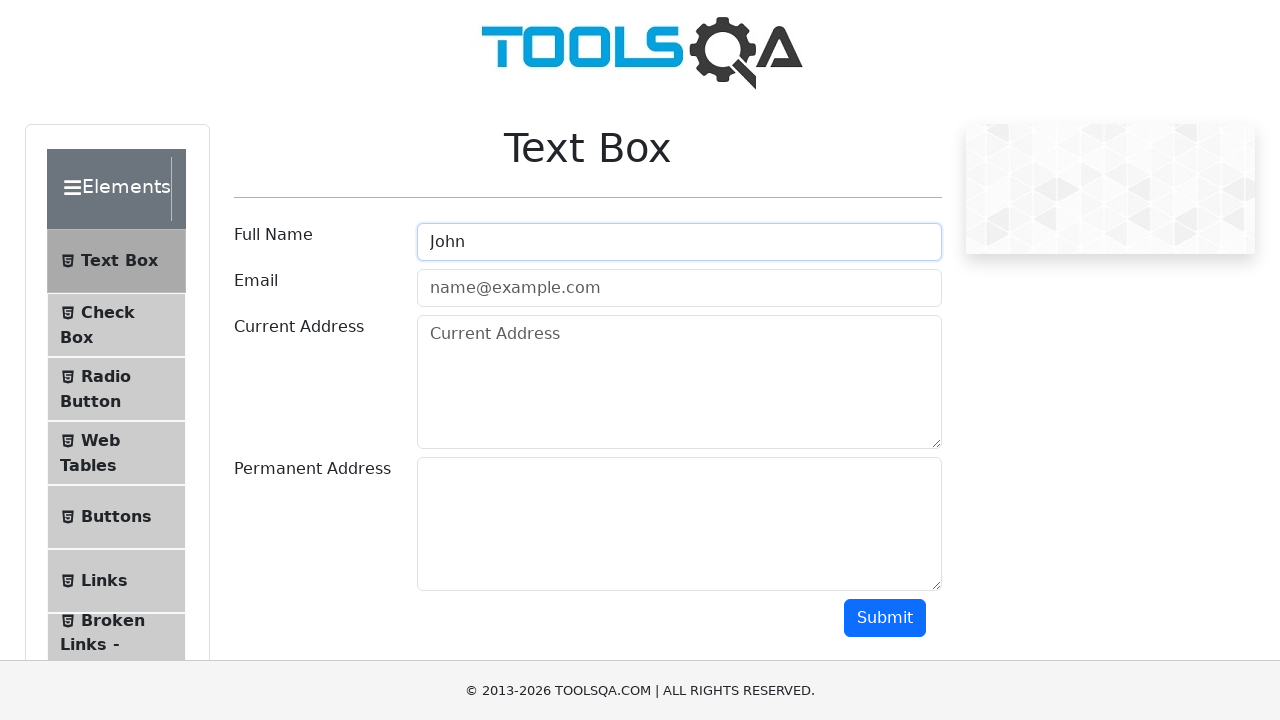

Filled email field with 'john@gmail.com' on #userEmail
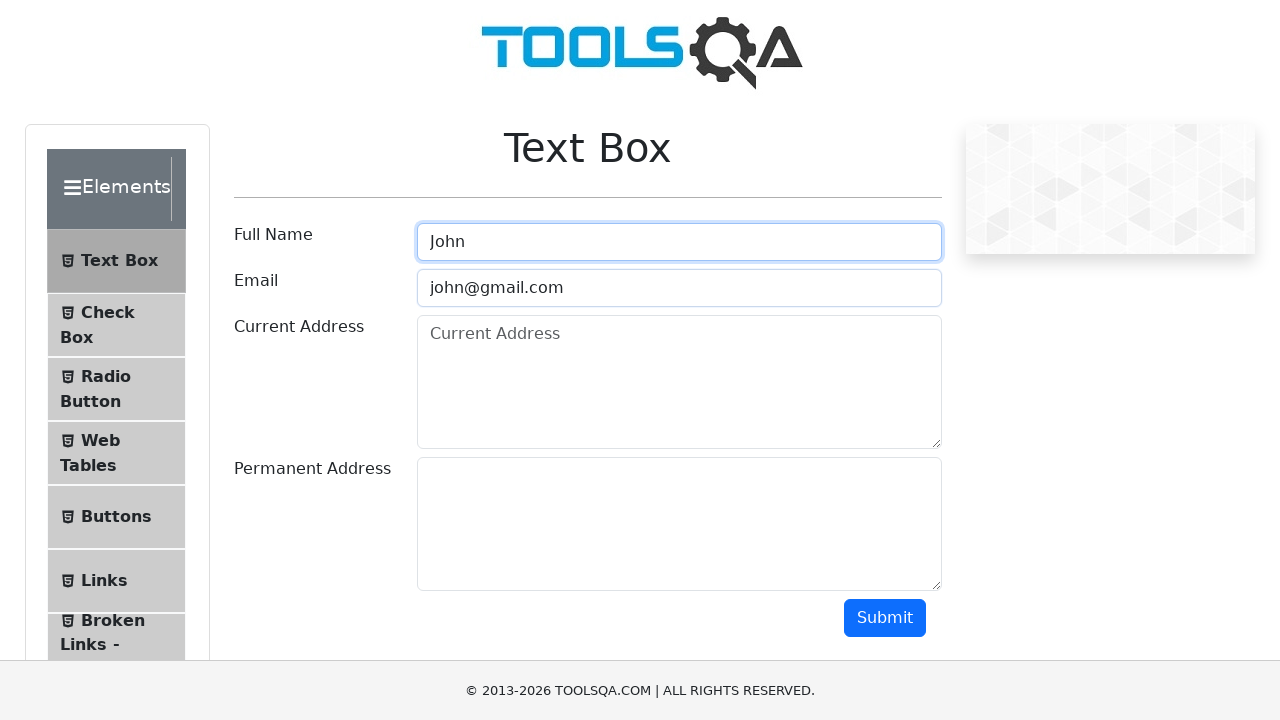

Filled current address field with 'WallStreet 555' on #currentAddress
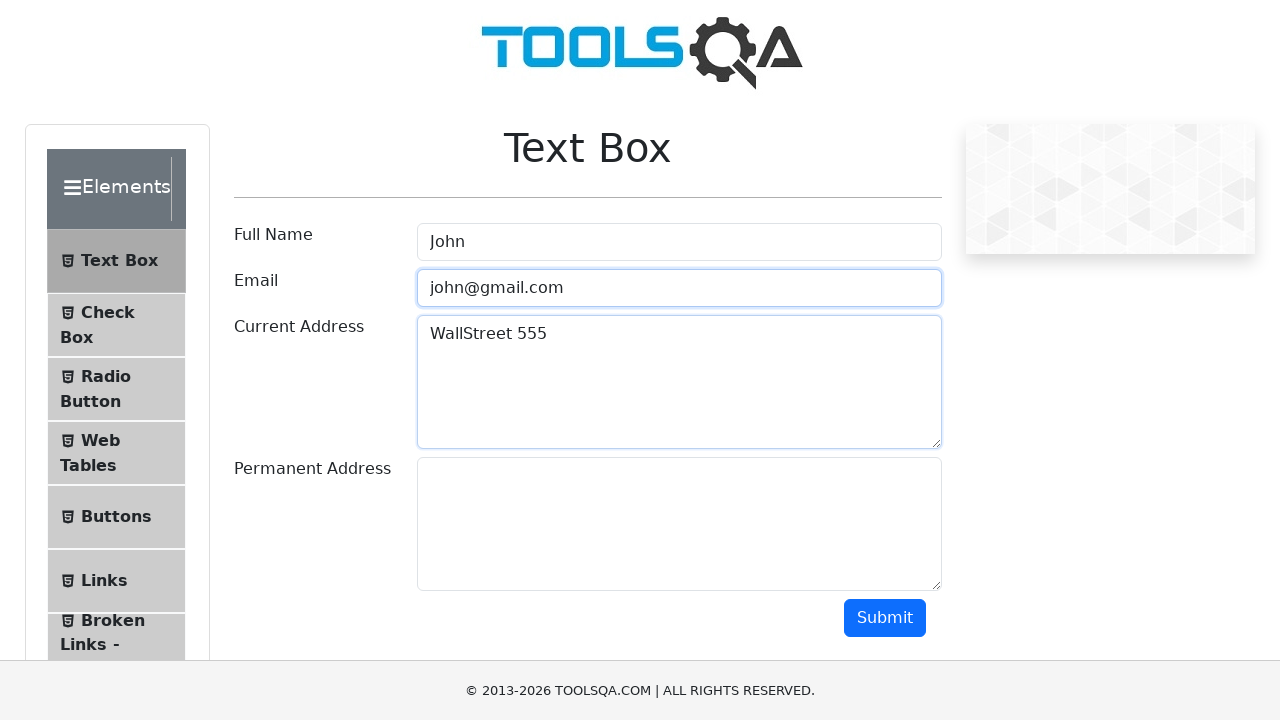

Filled permanent address field with 'Sovet 123' on #permanentAddress
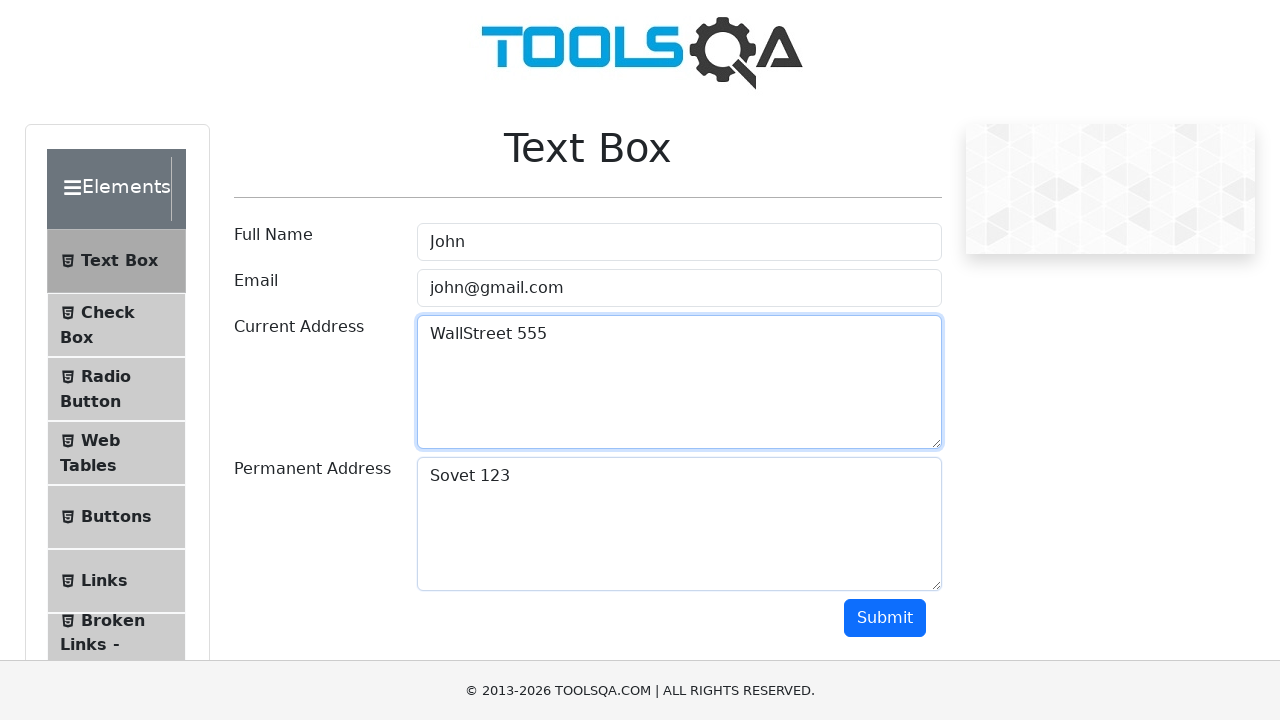

Scrolled down 600 pixels to reveal submit button
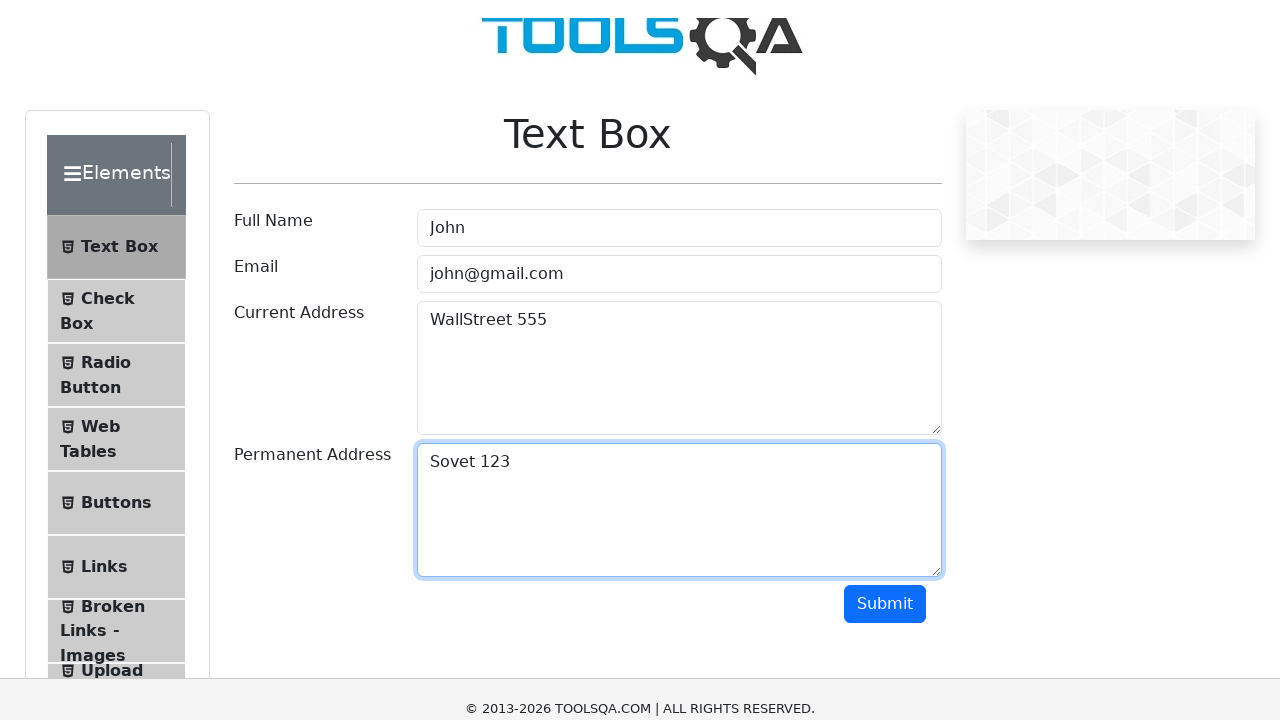

Clicked submit button to submit the form at (885, 18) on #submit
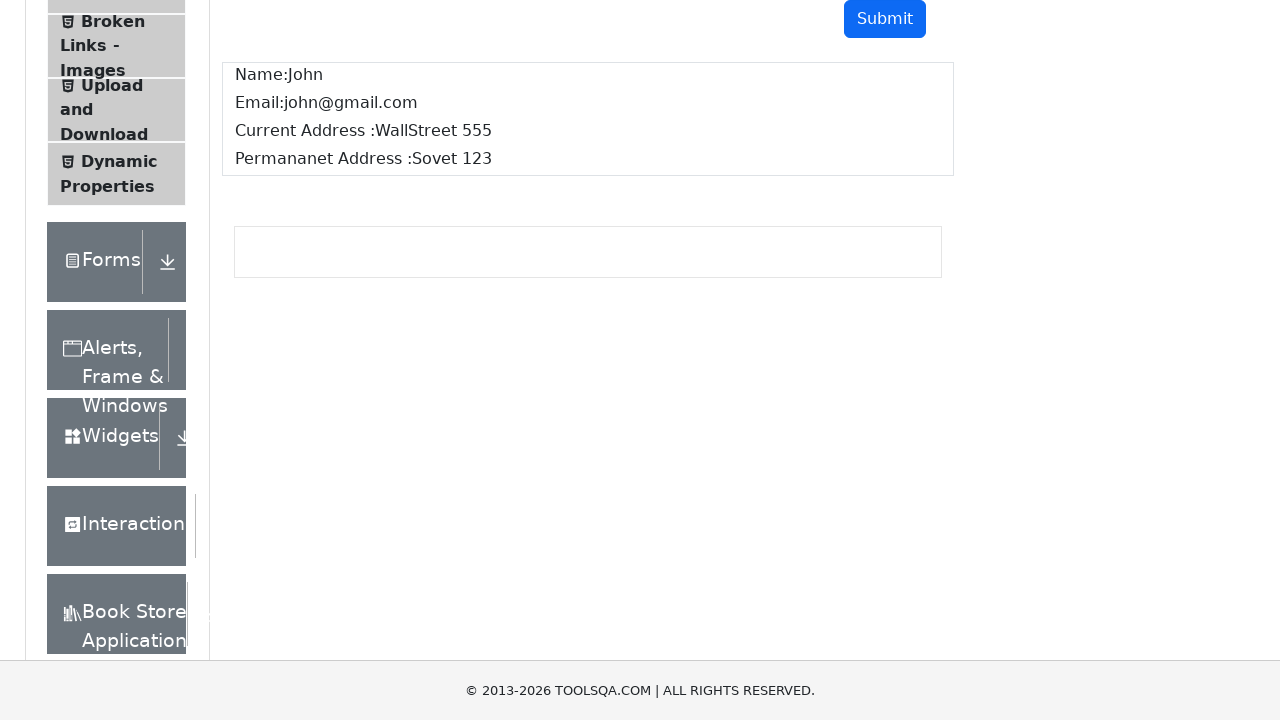

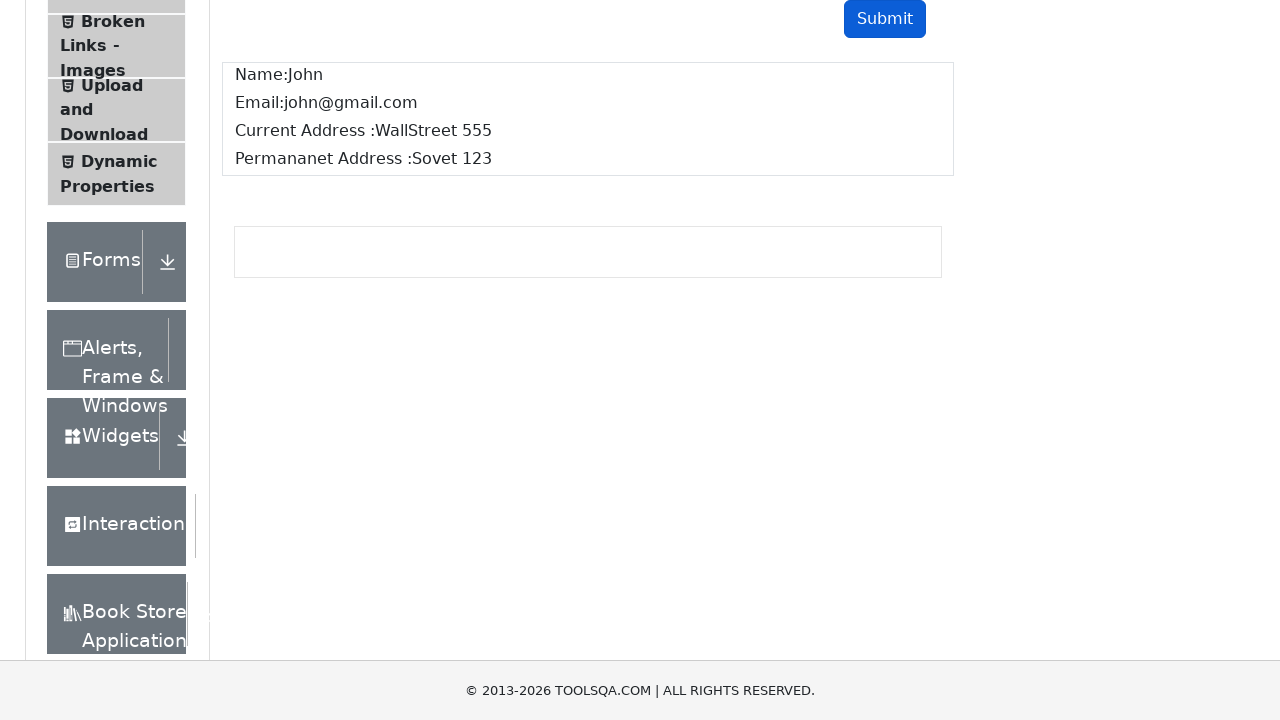